Tests the Switch Window functionality including triggering an alert and handling it.

Starting URL: https://formy-project.herokuapp.com/

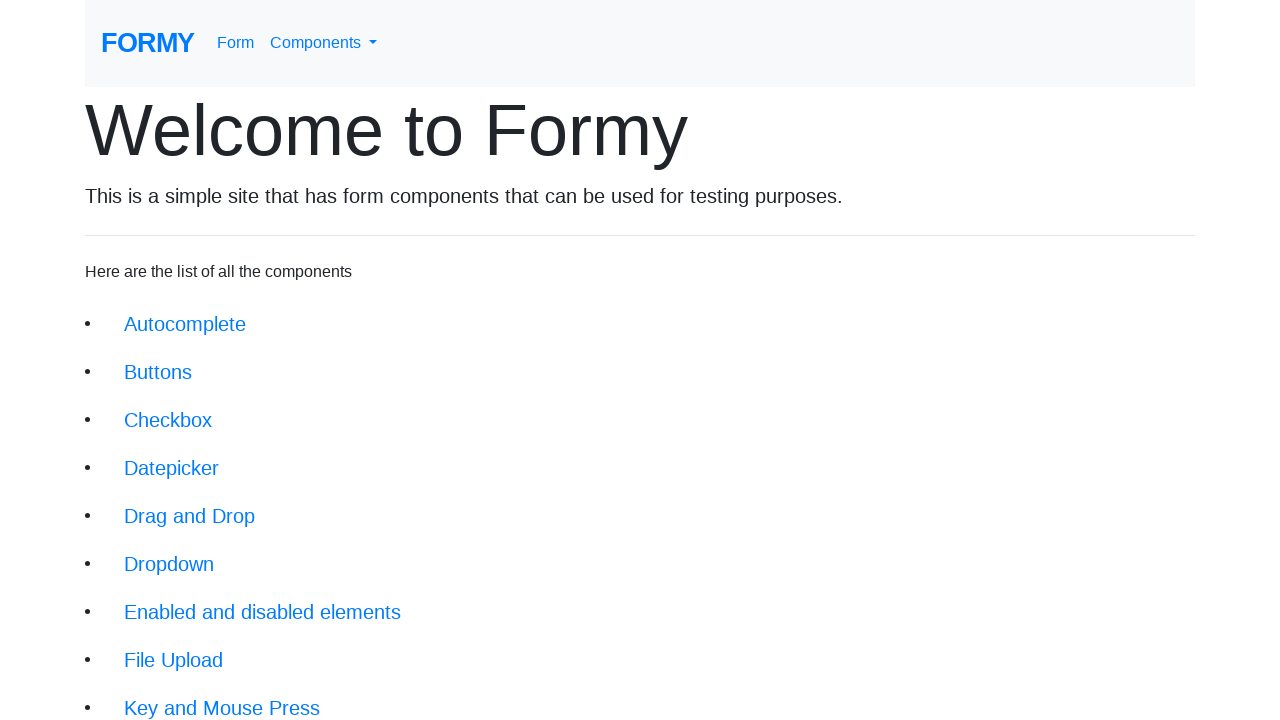

Clicked Switch Window link at (191, 648) on a.btn.btn-lg:has-text('Switch Window')
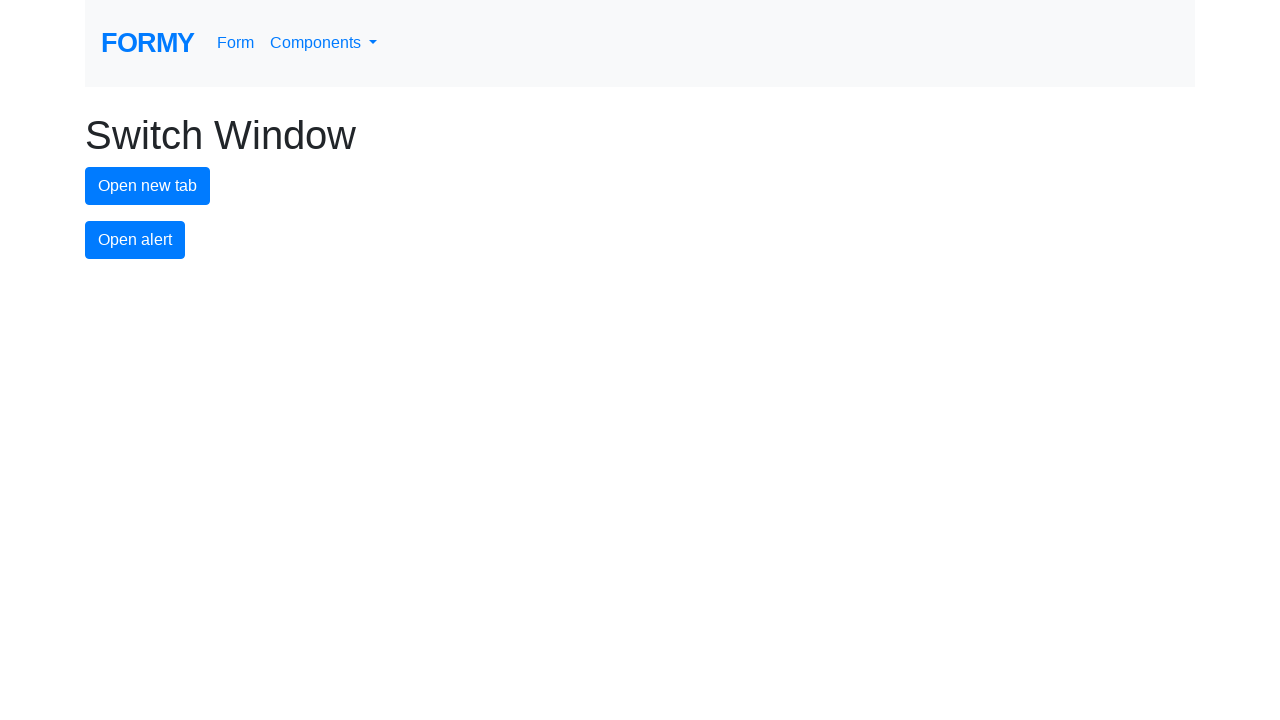

Switch Window page loaded
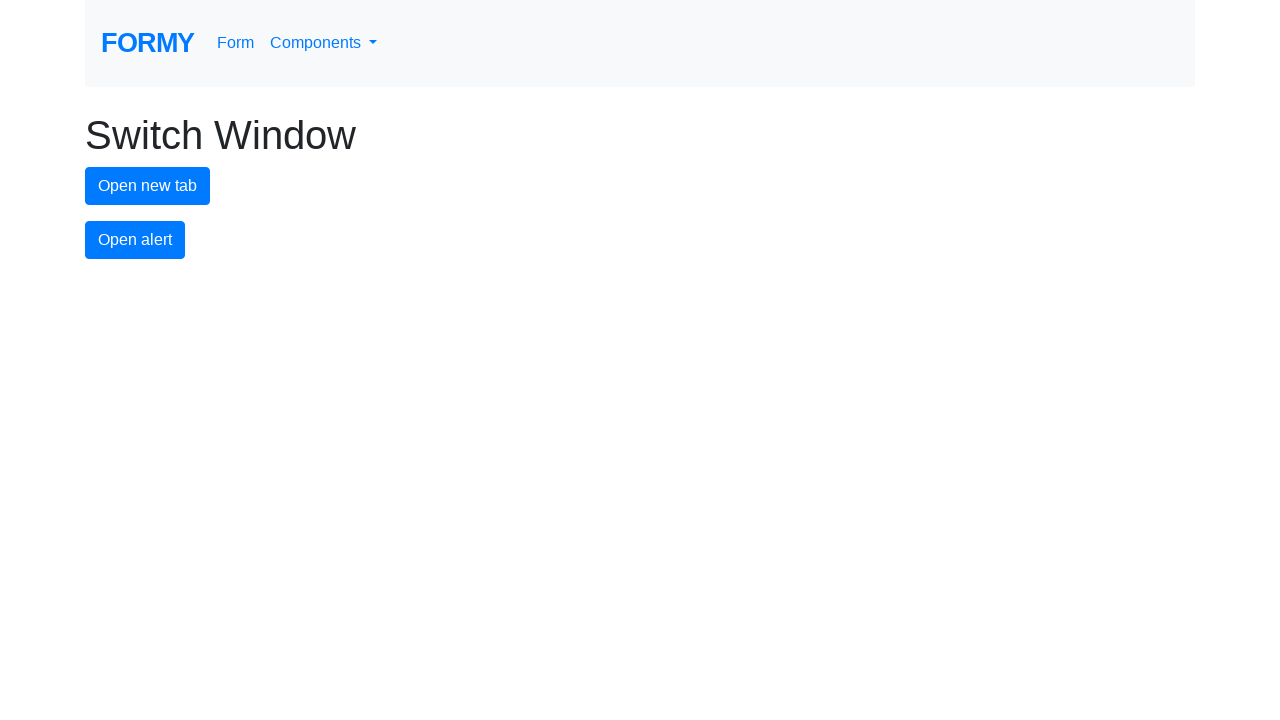

Set up dialog handler to accept alerts
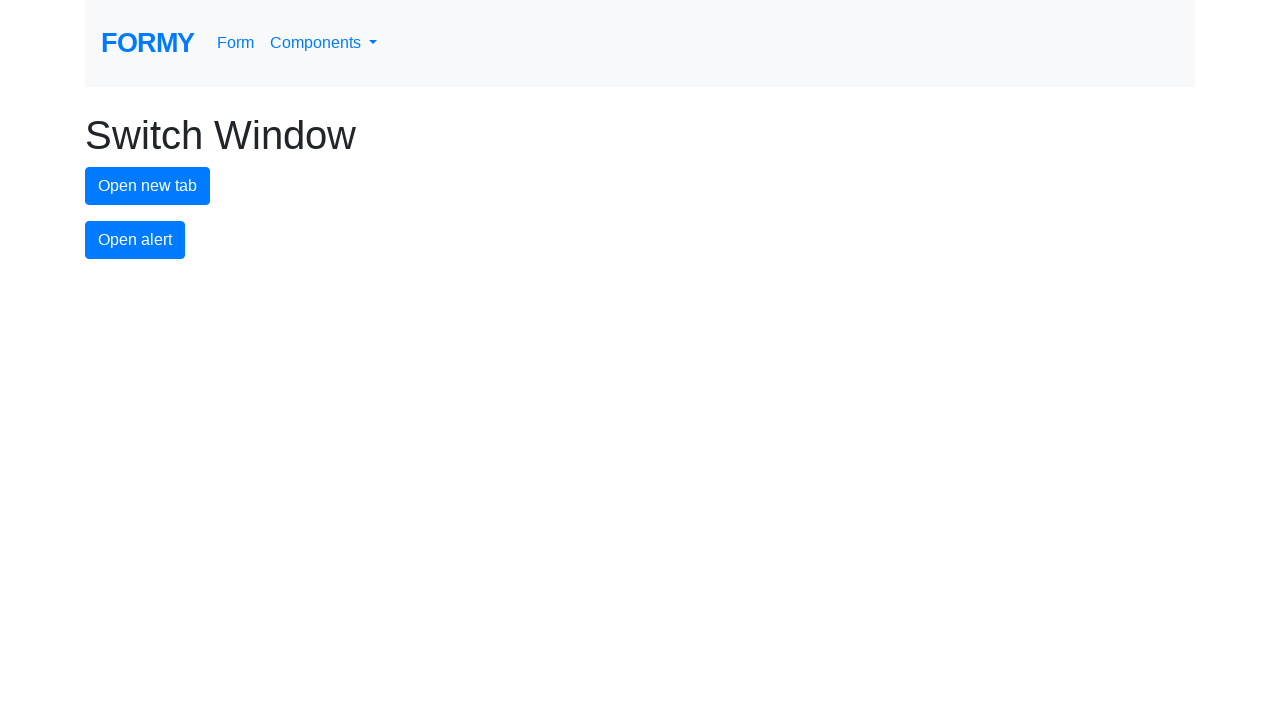

Clicked alert button to trigger alert at (135, 240) on #alert-button
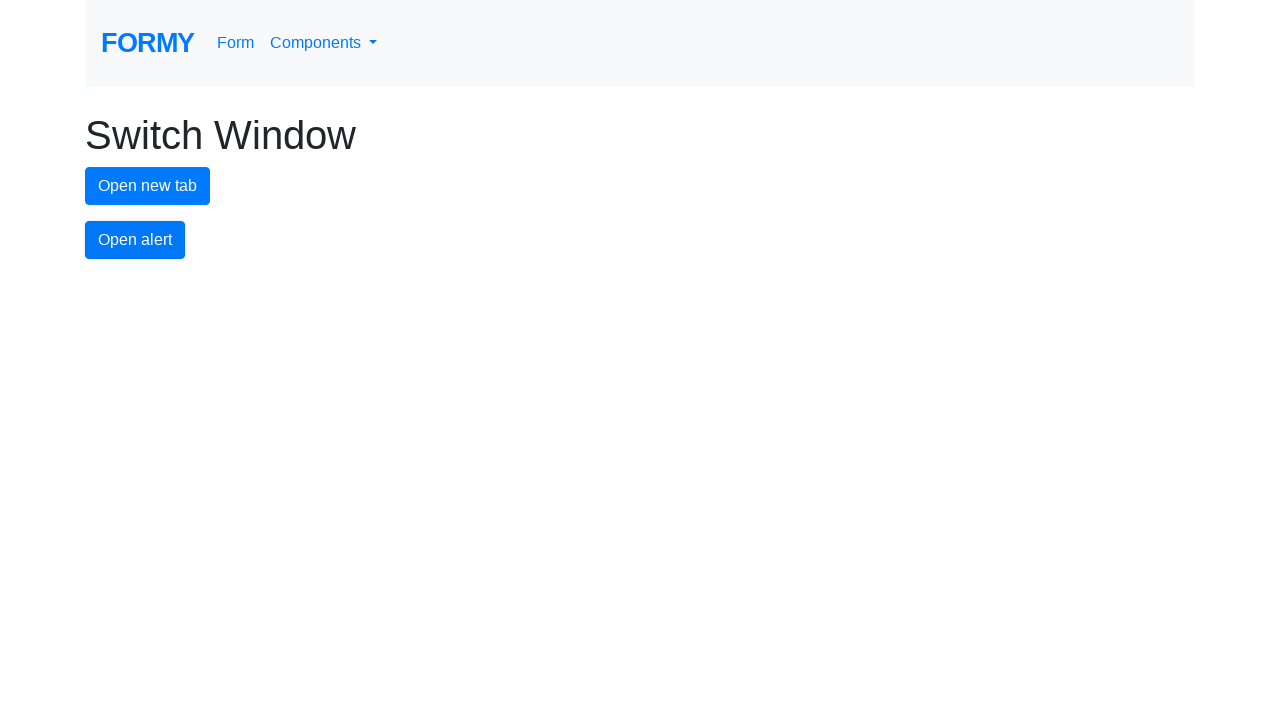

Clicked new tab button at (148, 186) on #new-tab-button
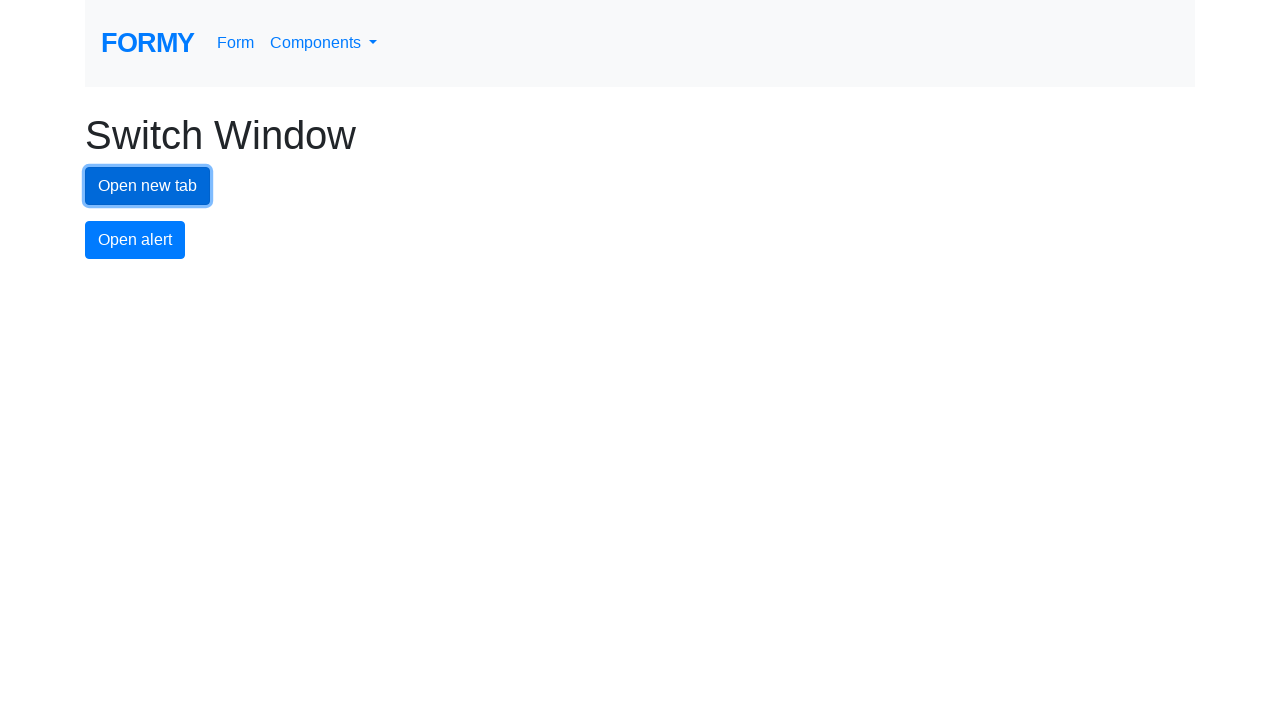

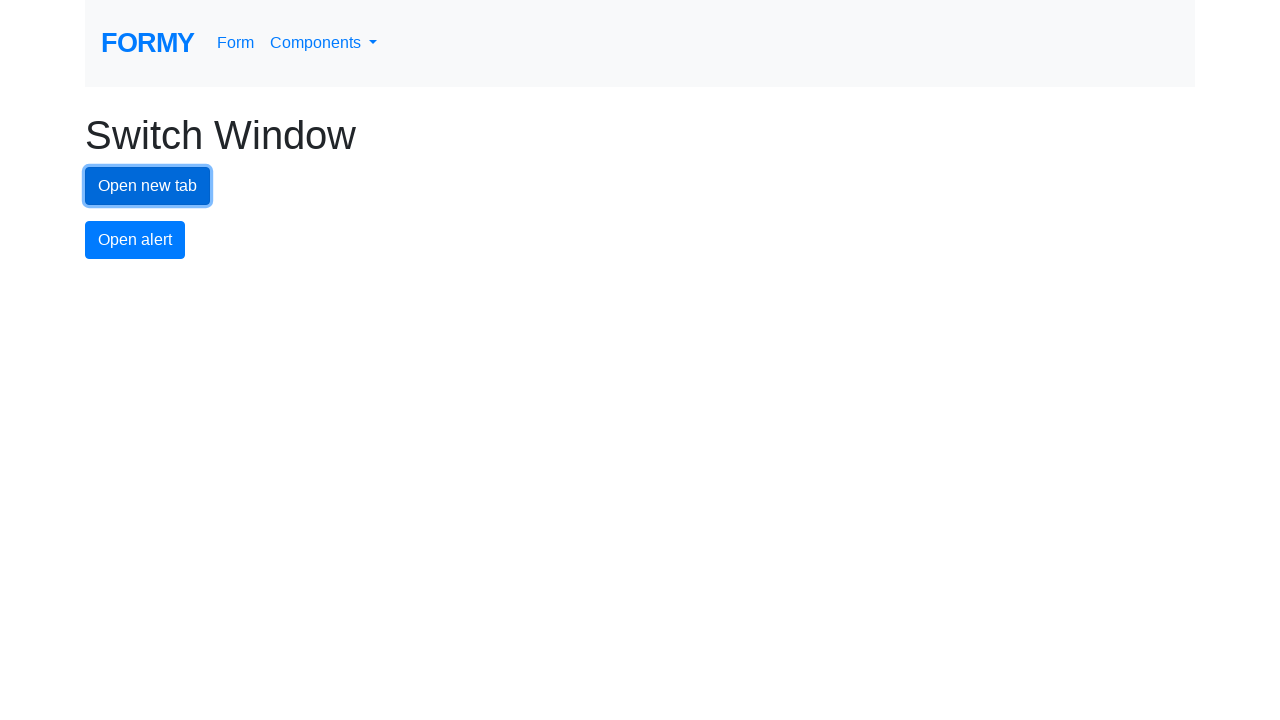